Tests hover functionality by hovering over user avatars, checking displayed usernames, and clicking profile links to verify navigation

Starting URL: http://the-internet.herokuapp.com/hovers

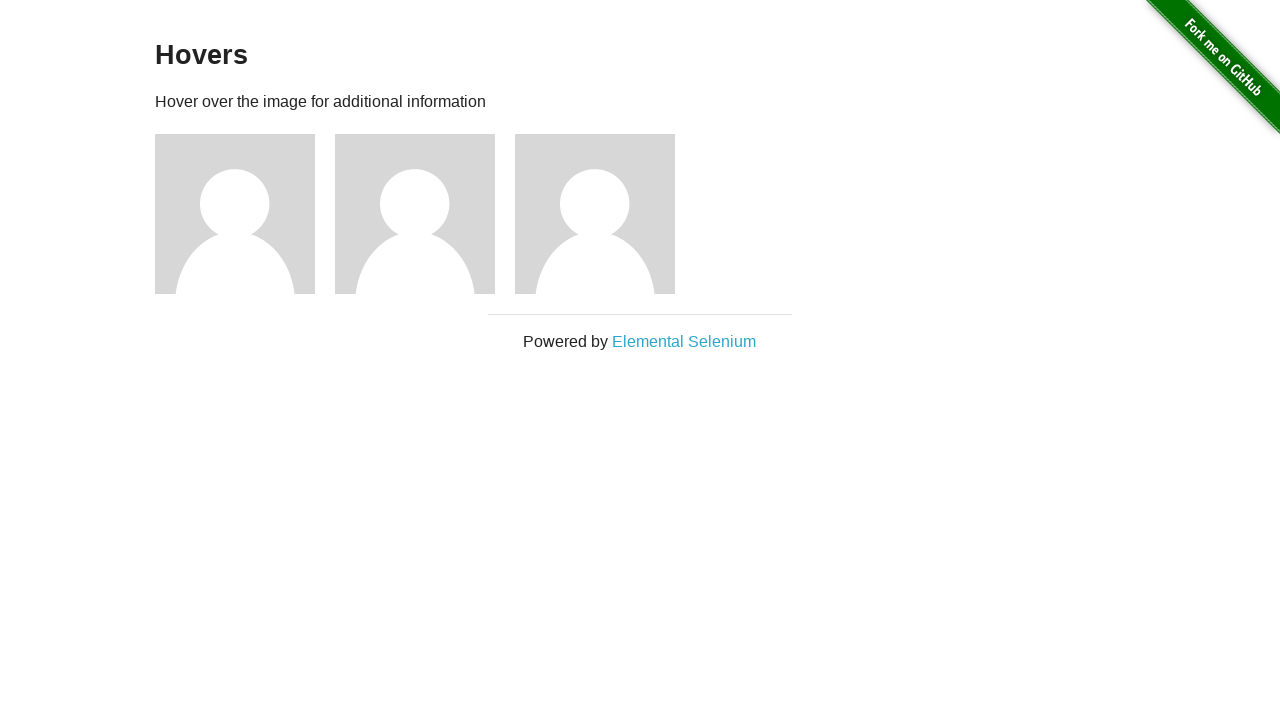

Located all user avatar figure elements
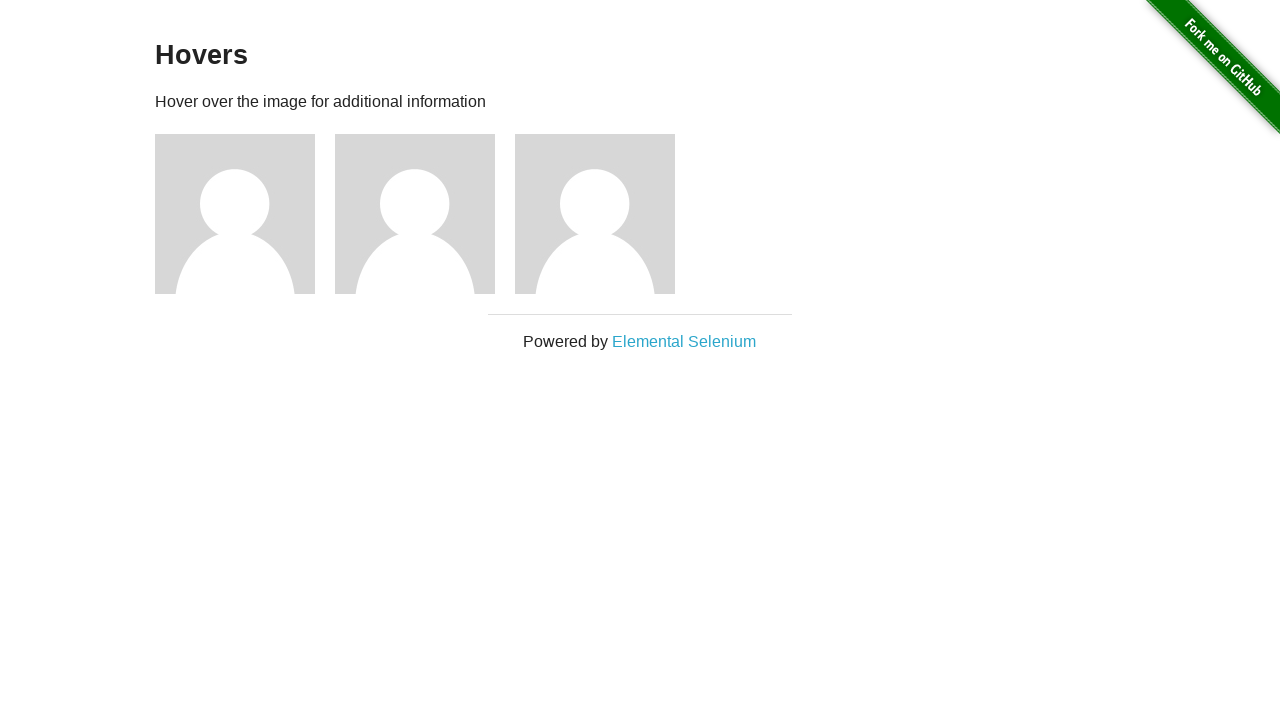

Hovered over user avatar 1 at (235, 214) on .figure >> nth=0 >> img[alt='User Avatar']
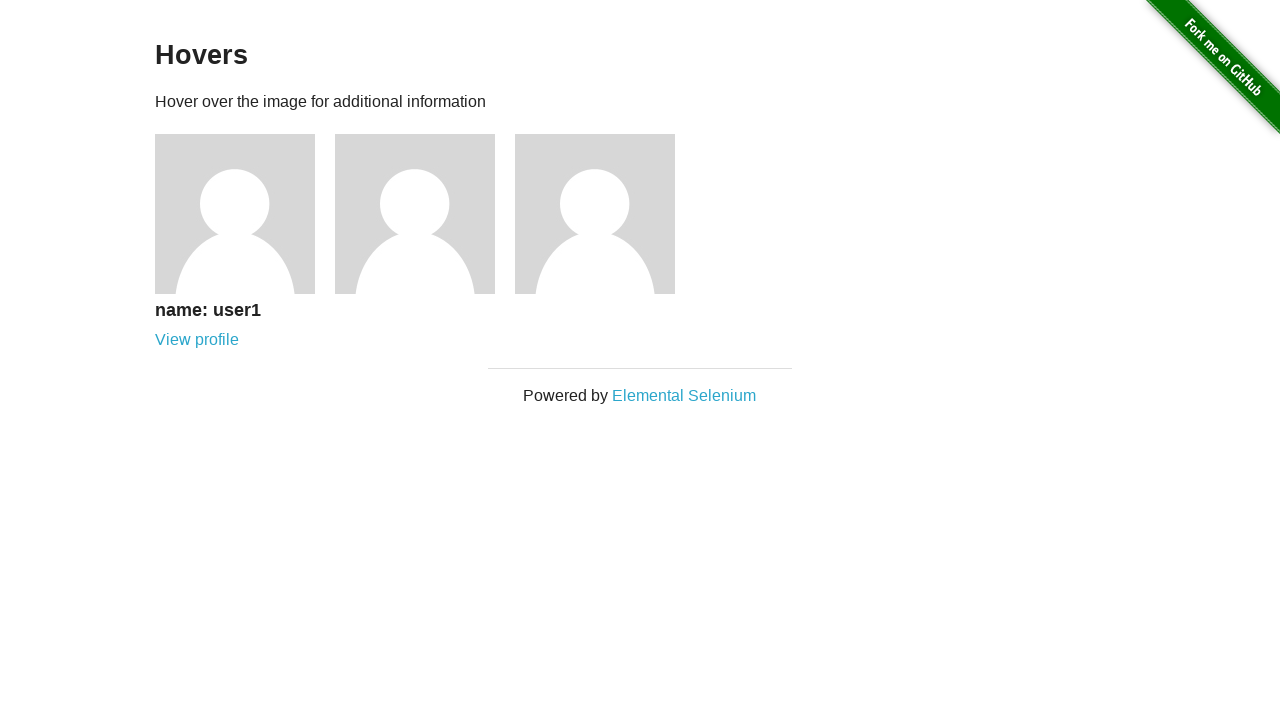

Retrieved username text: 'name: user1'
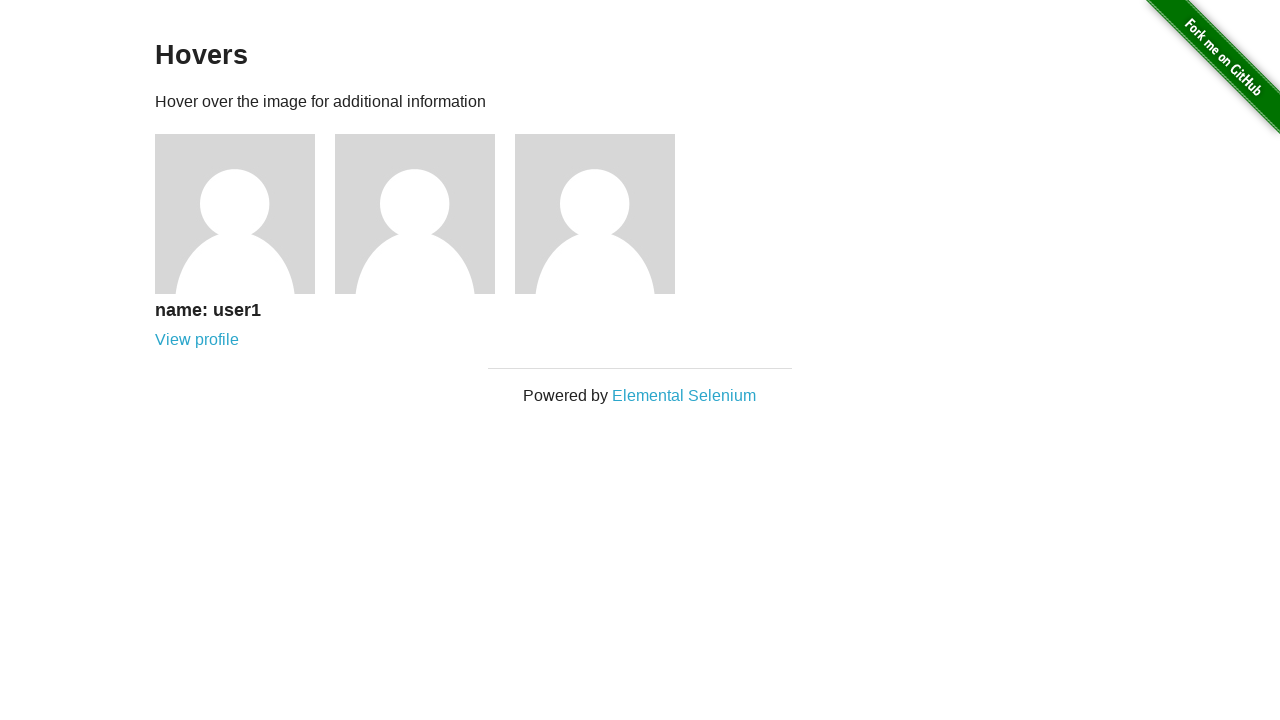

Clicked profile link for user 1 at (197, 340) on .figure >> nth=0 >> .figcaption a
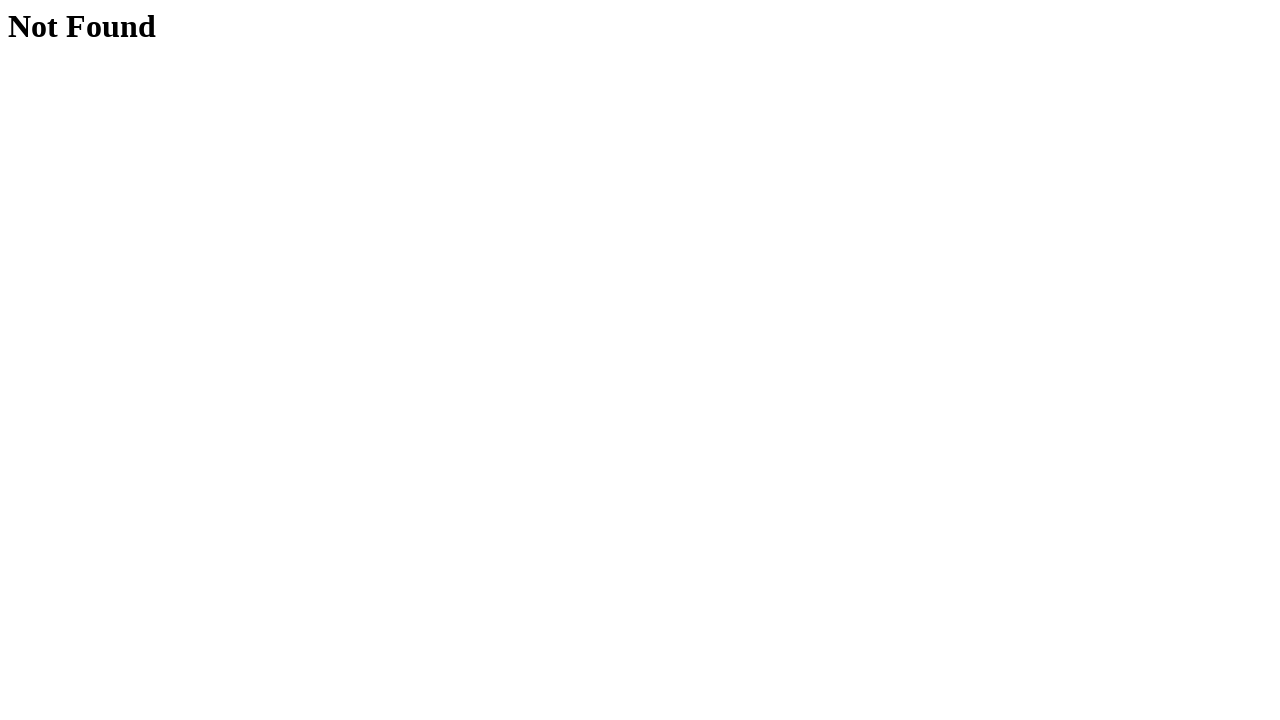

Retrieved page heading text: 'Not Found'
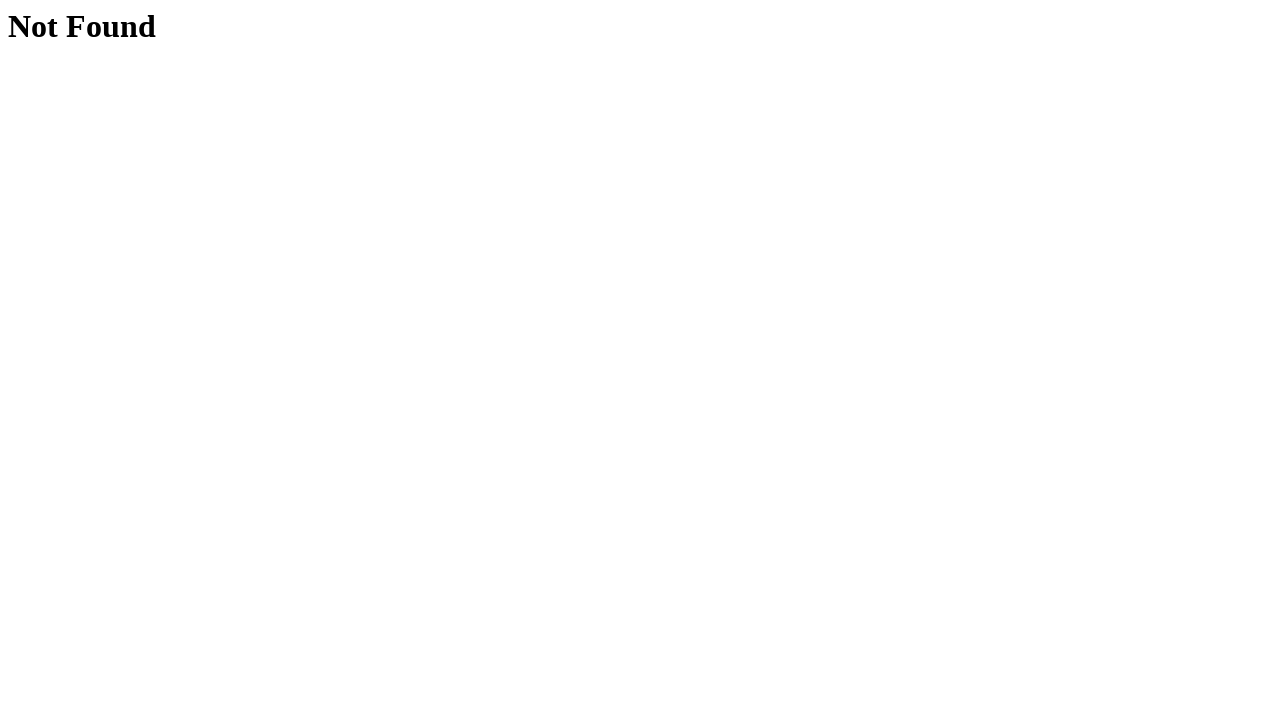

Verified username matches expected pattern 'name: user1'
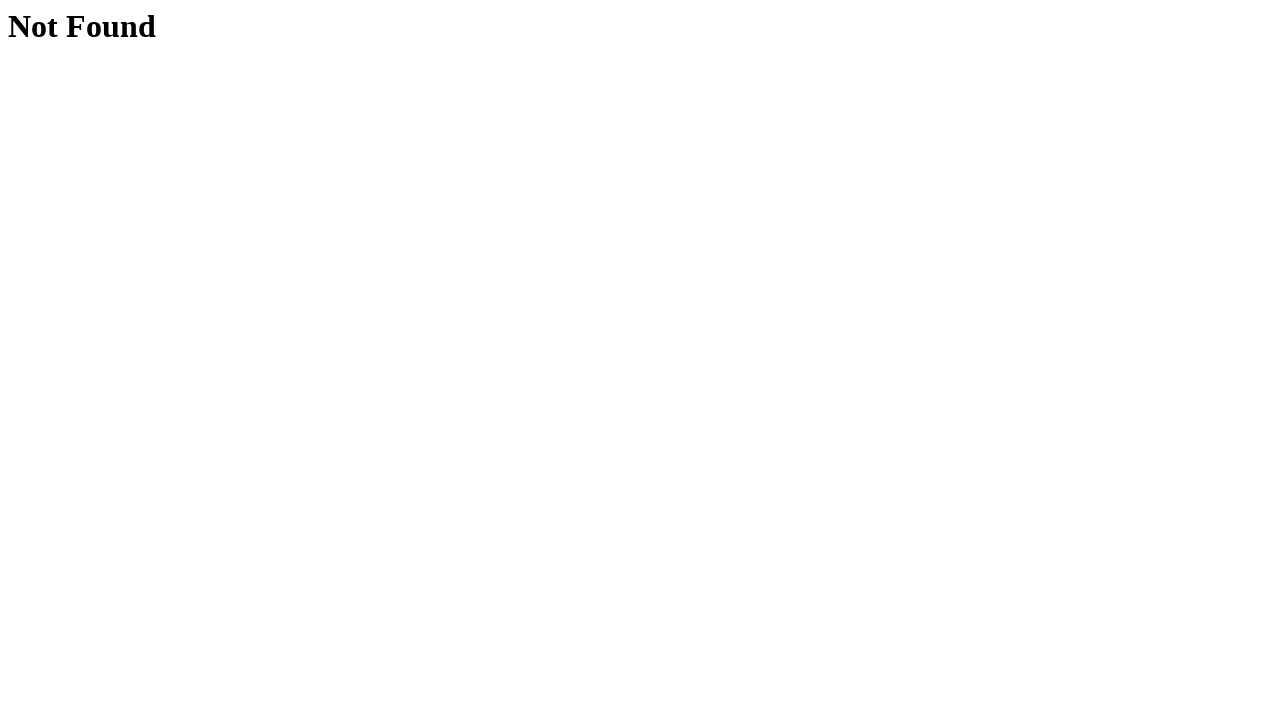

Verified 'Not Found' heading is displayed on profile page
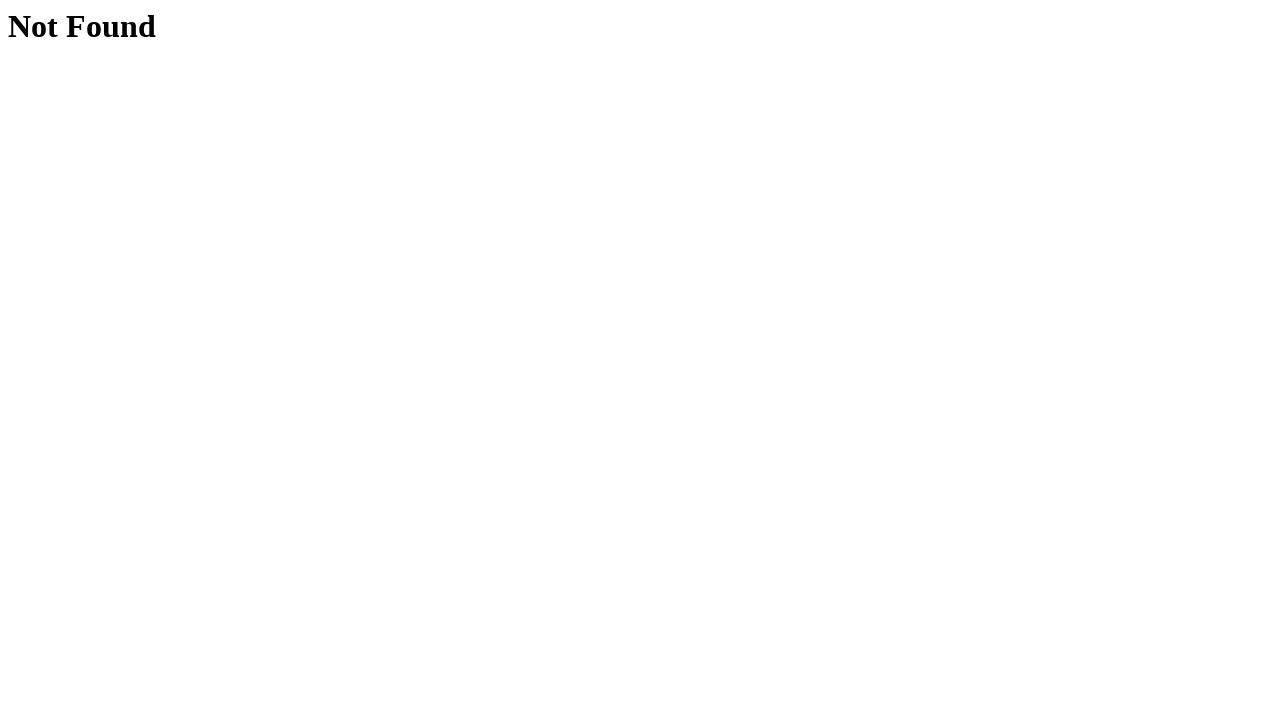

Navigated back to hovers page for next user
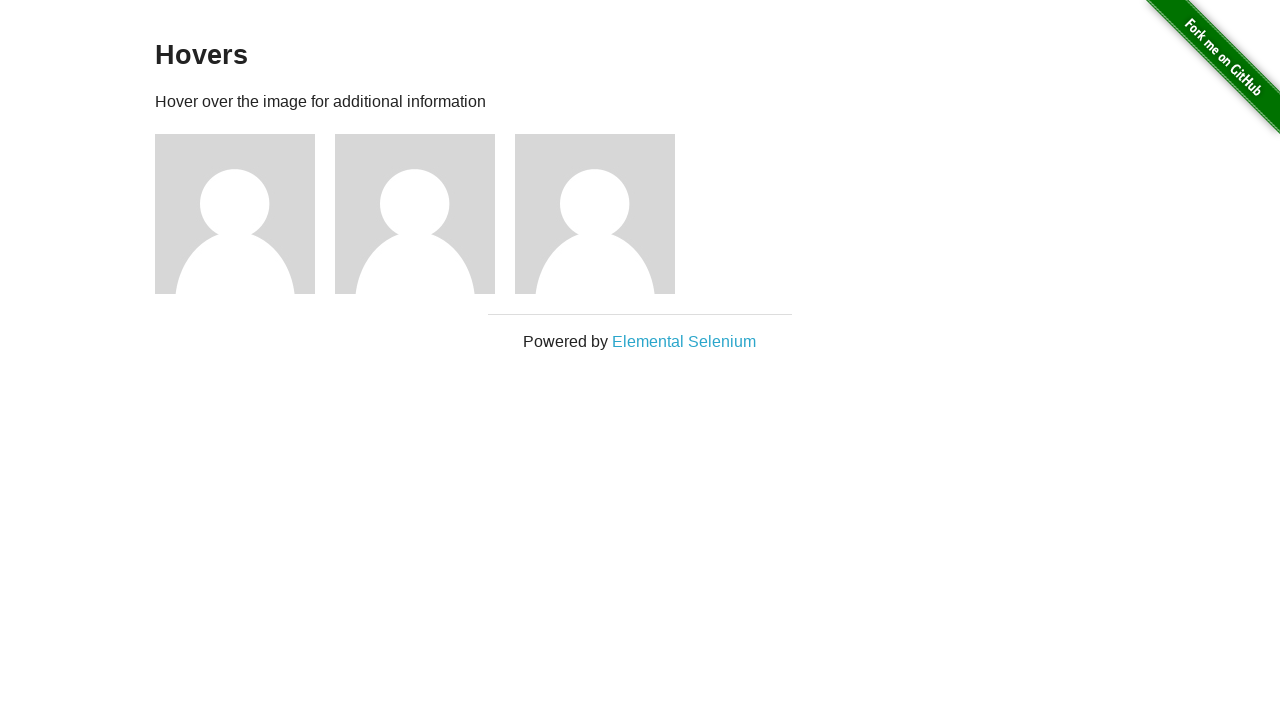

Hovered over user avatar 2 at (415, 214) on .figure >> nth=1 >> img[alt='User Avatar']
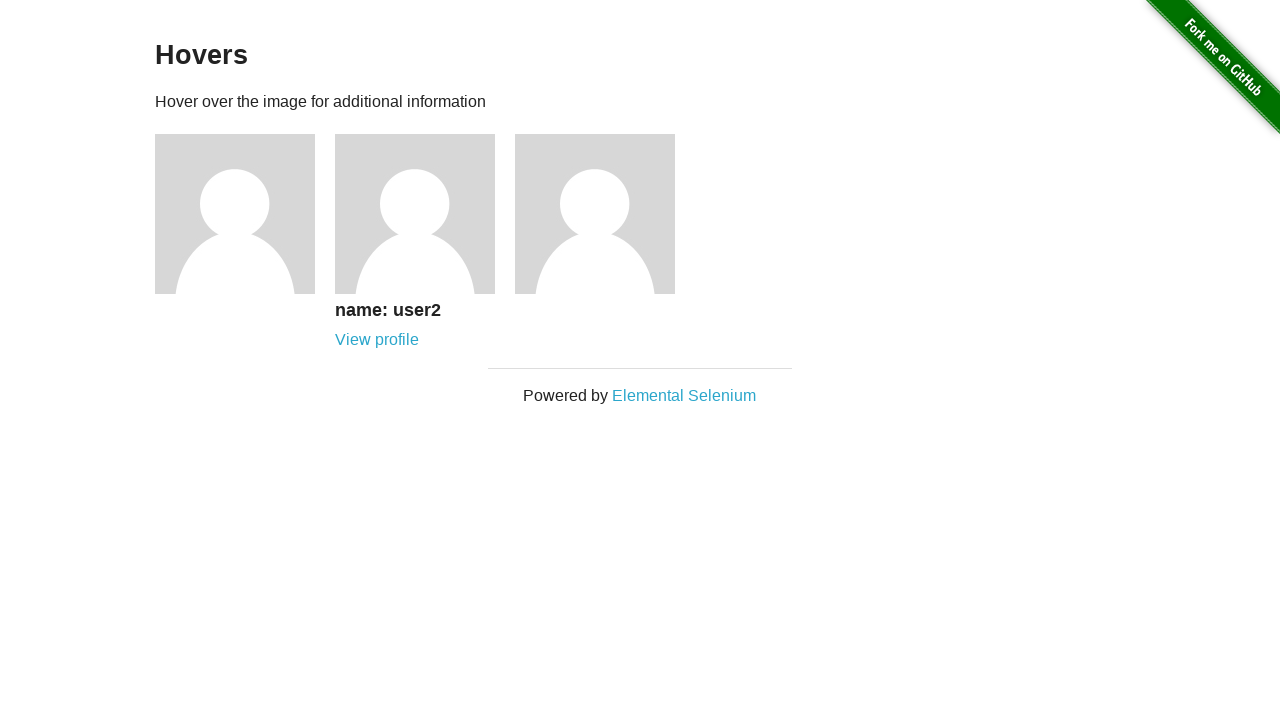

Retrieved username text: 'name: user2'
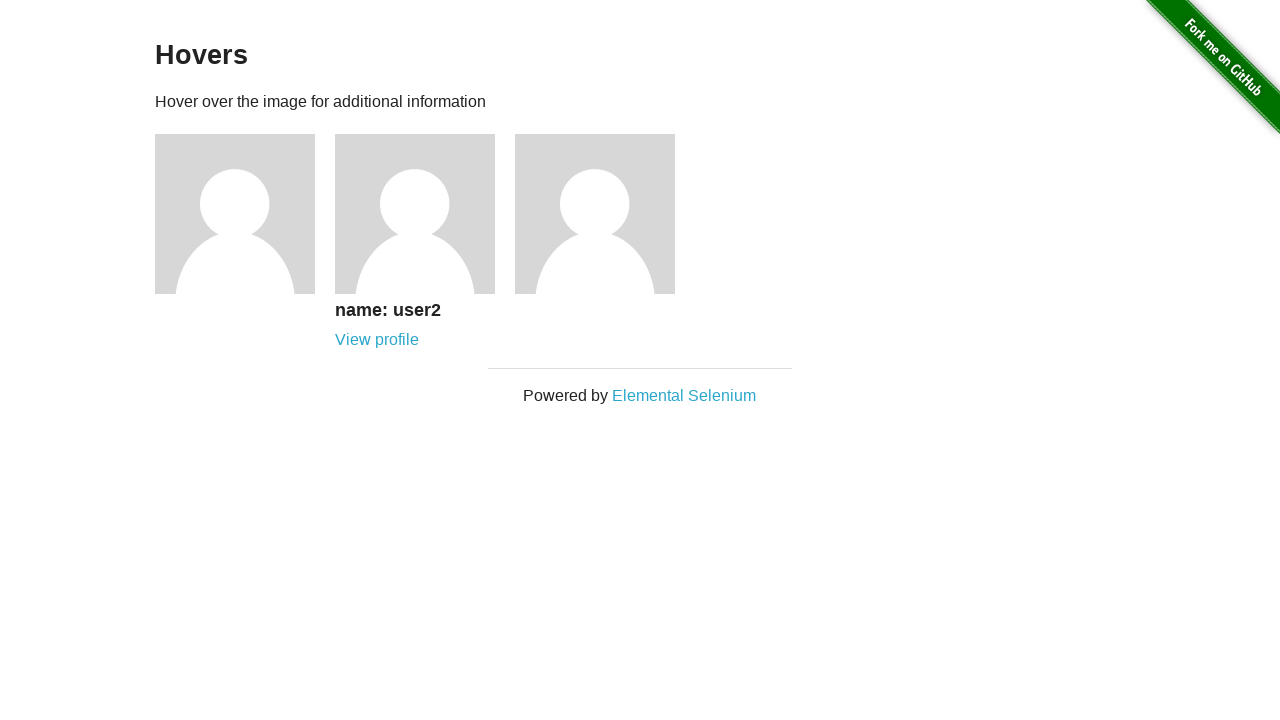

Clicked profile link for user 2 at (377, 340) on .figure >> nth=1 >> .figcaption a
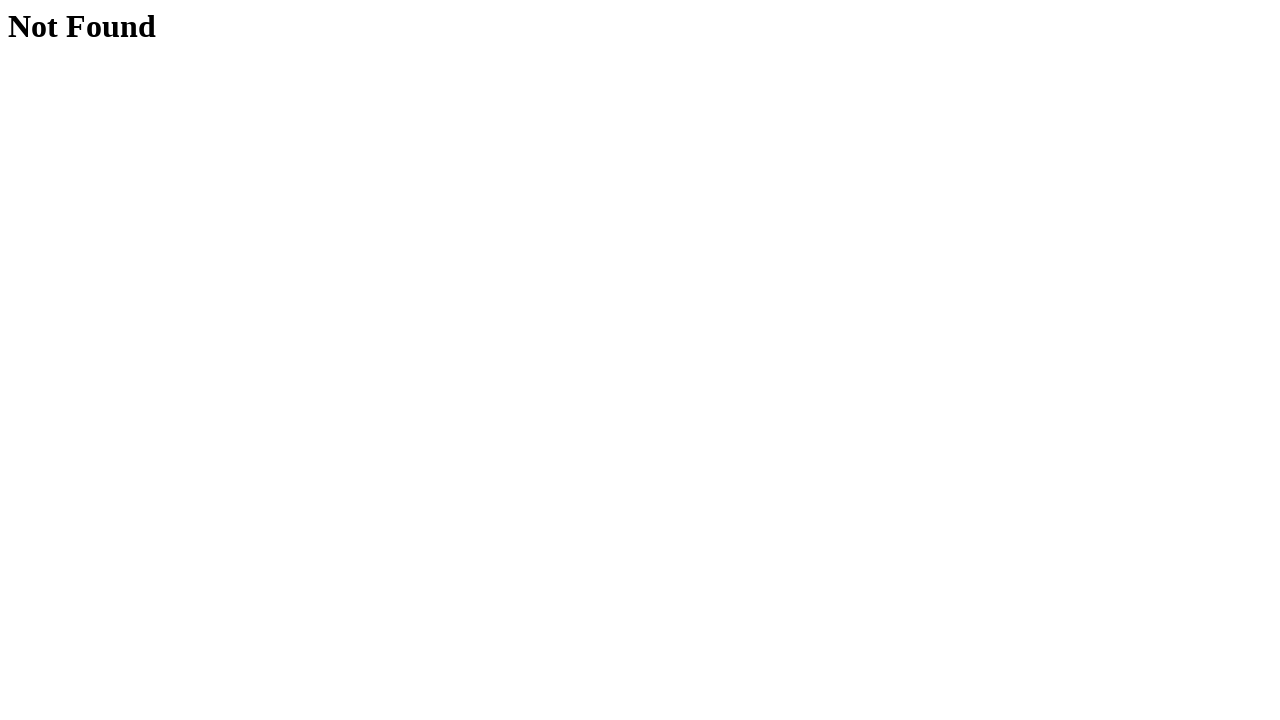

Retrieved page heading text: 'Not Found'
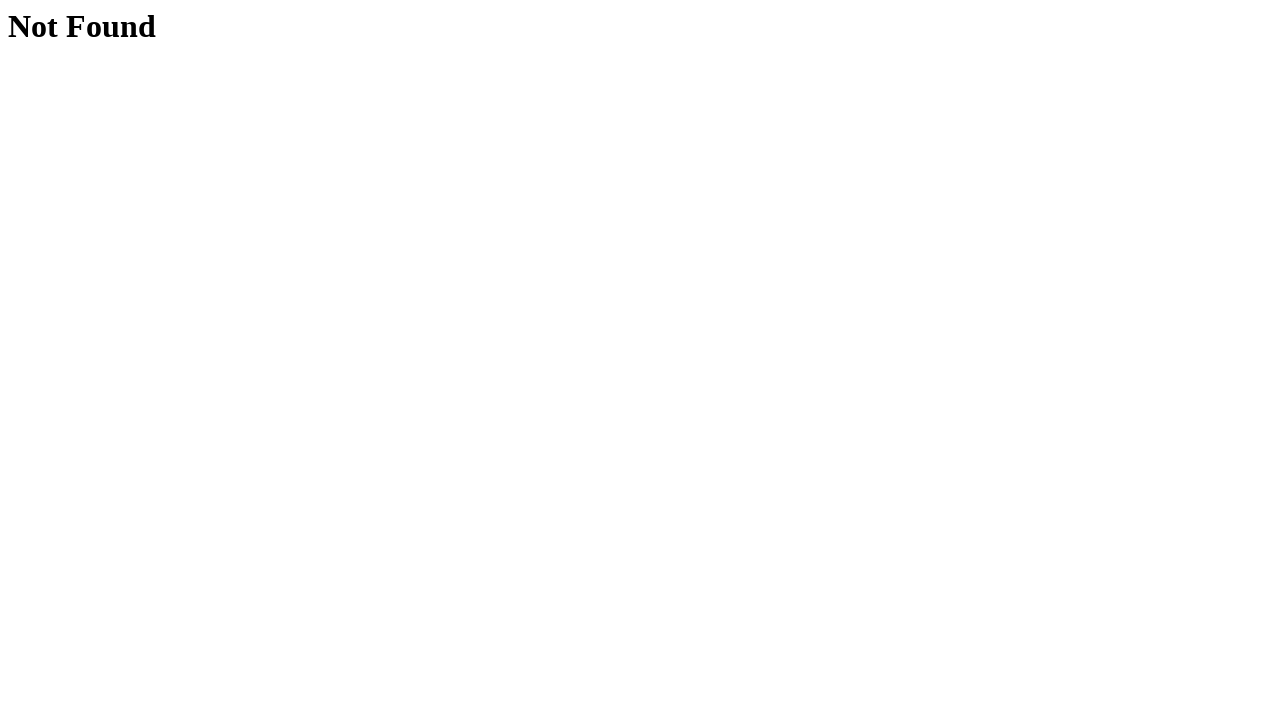

Verified username matches expected pattern 'name: user2'
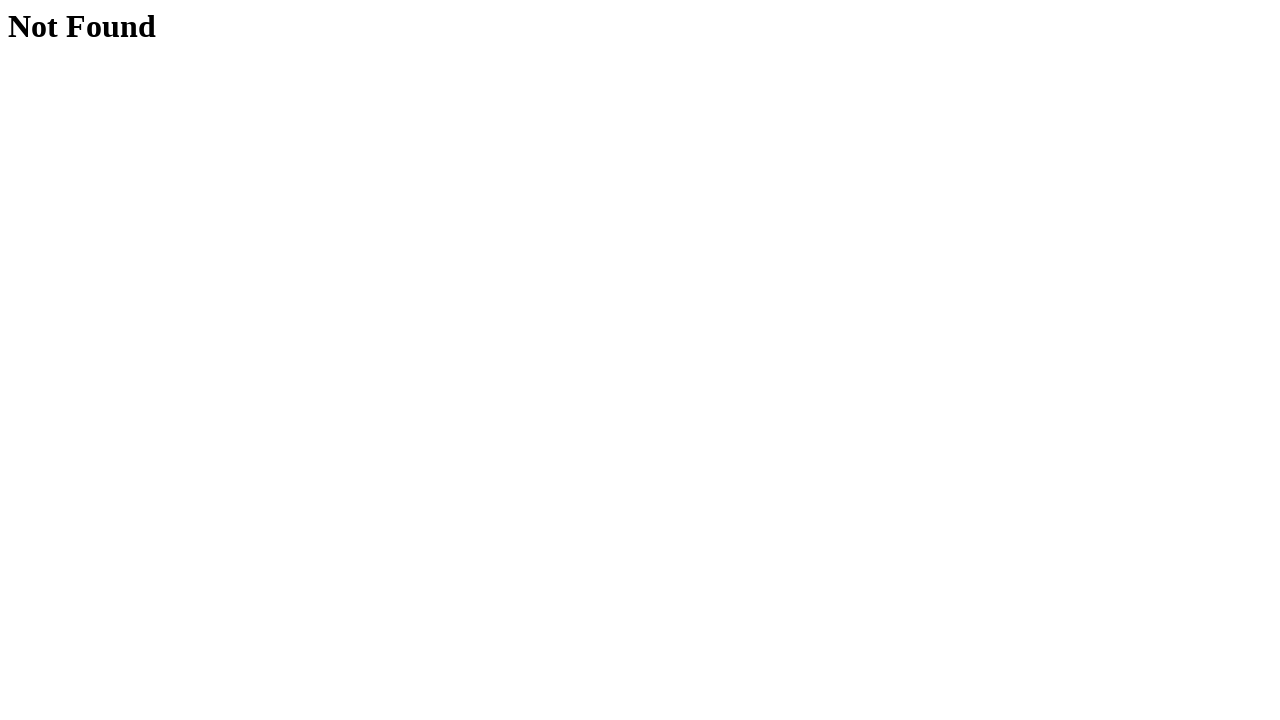

Verified 'Not Found' heading is displayed on profile page
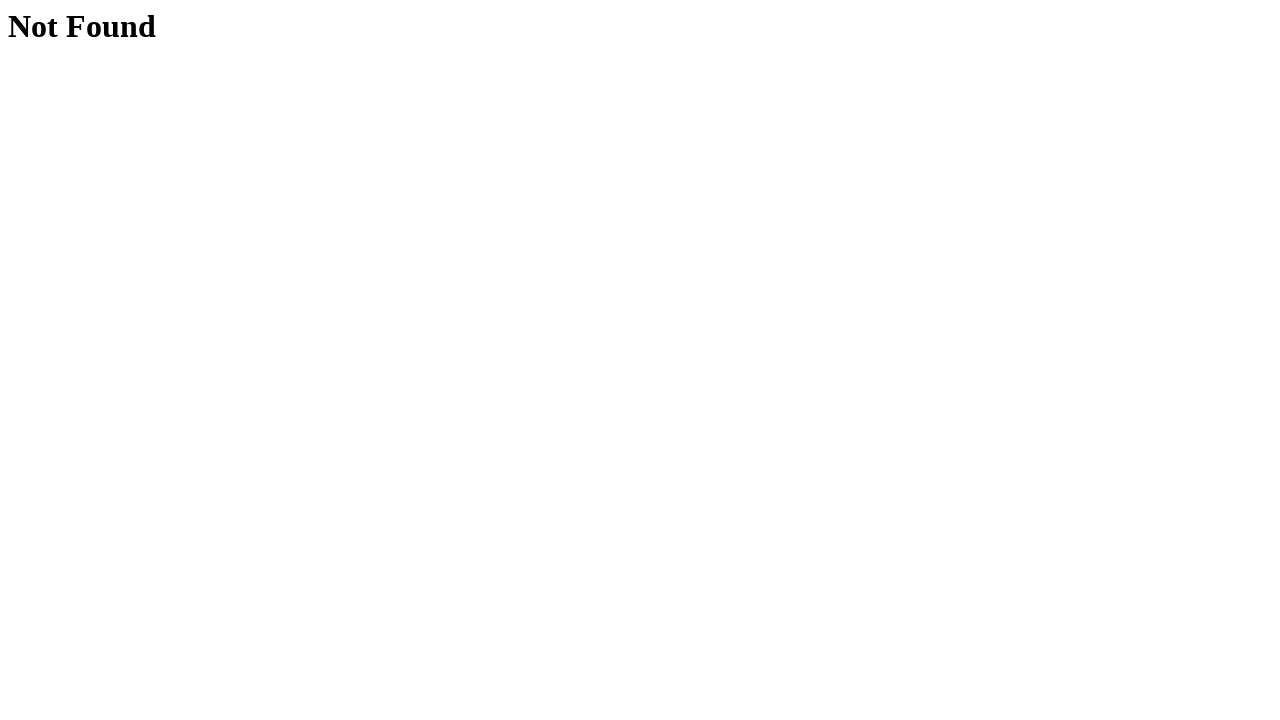

Navigated back to hovers page for next user
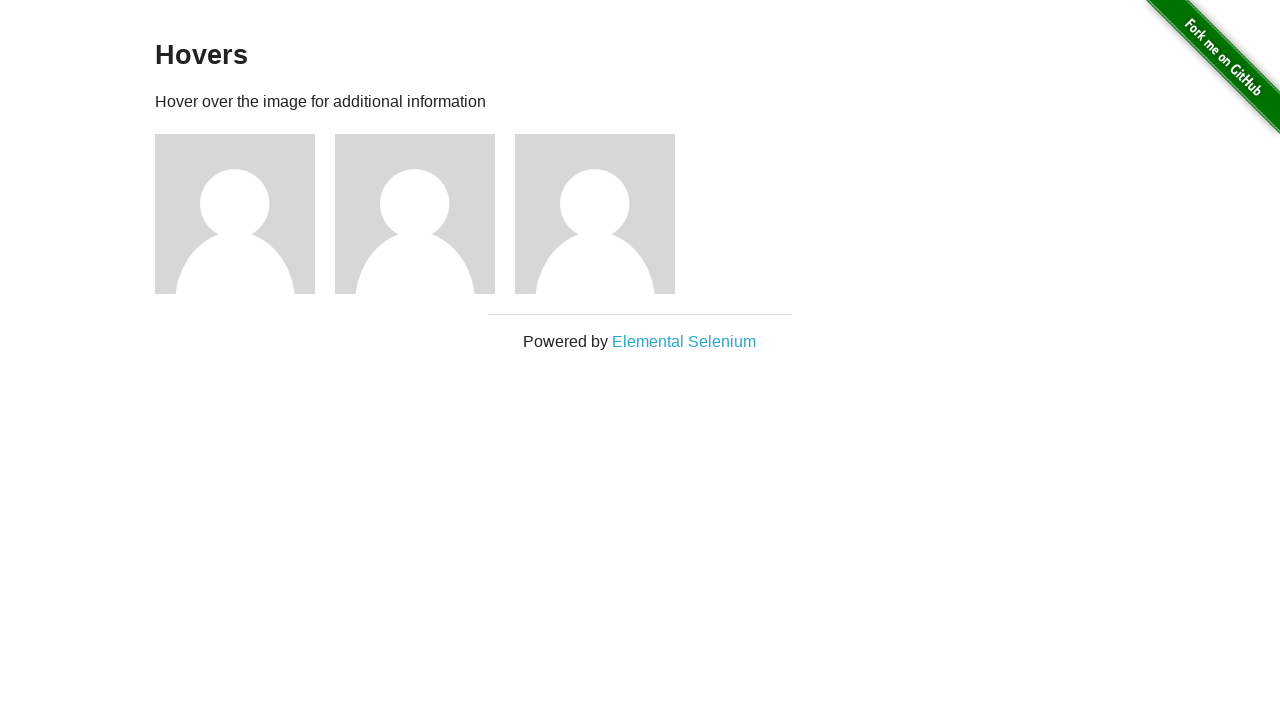

Hovered over user avatar 3 at (595, 214) on .figure >> nth=2 >> img[alt='User Avatar']
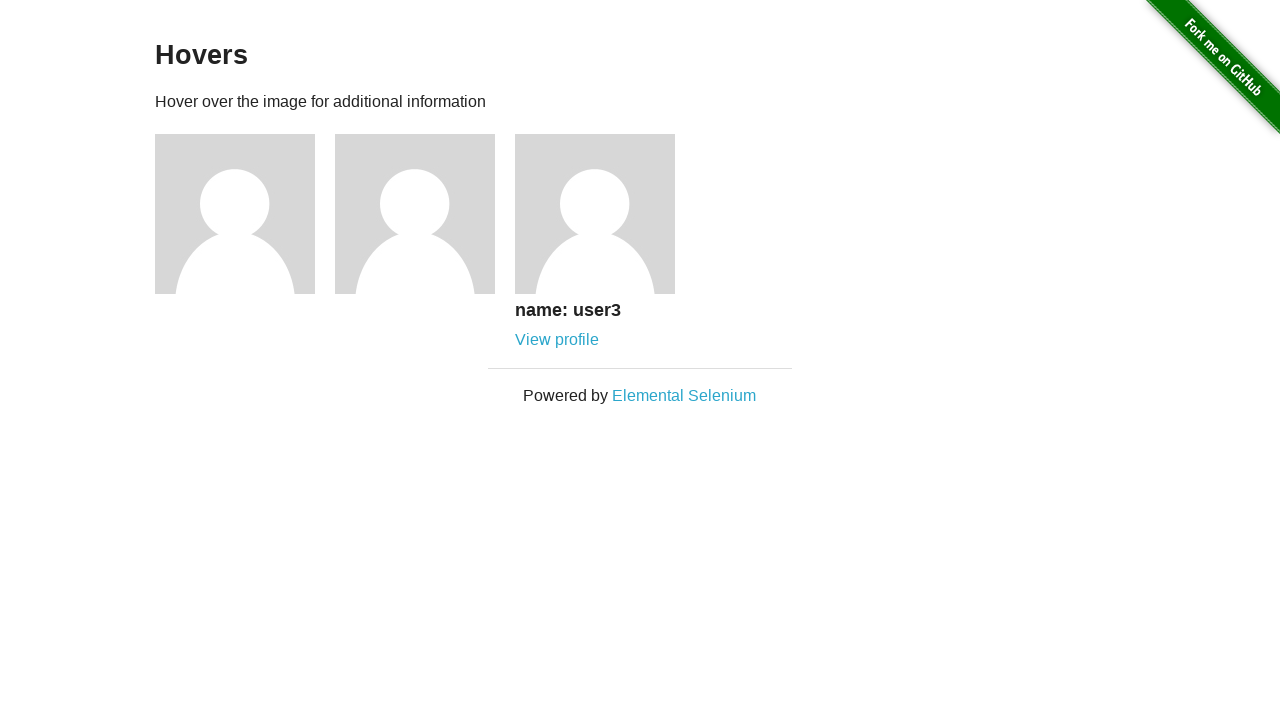

Retrieved username text: 'name: user3'
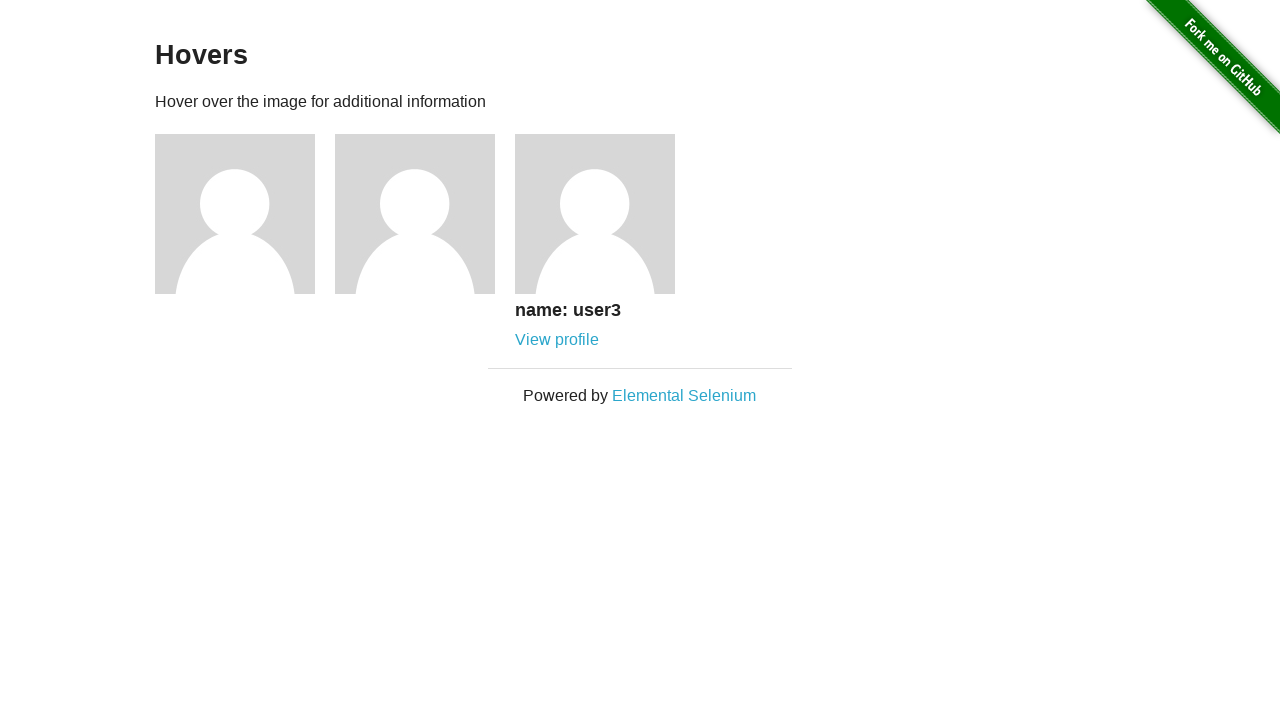

Clicked profile link for user 3 at (557, 340) on .figure >> nth=2 >> .figcaption a
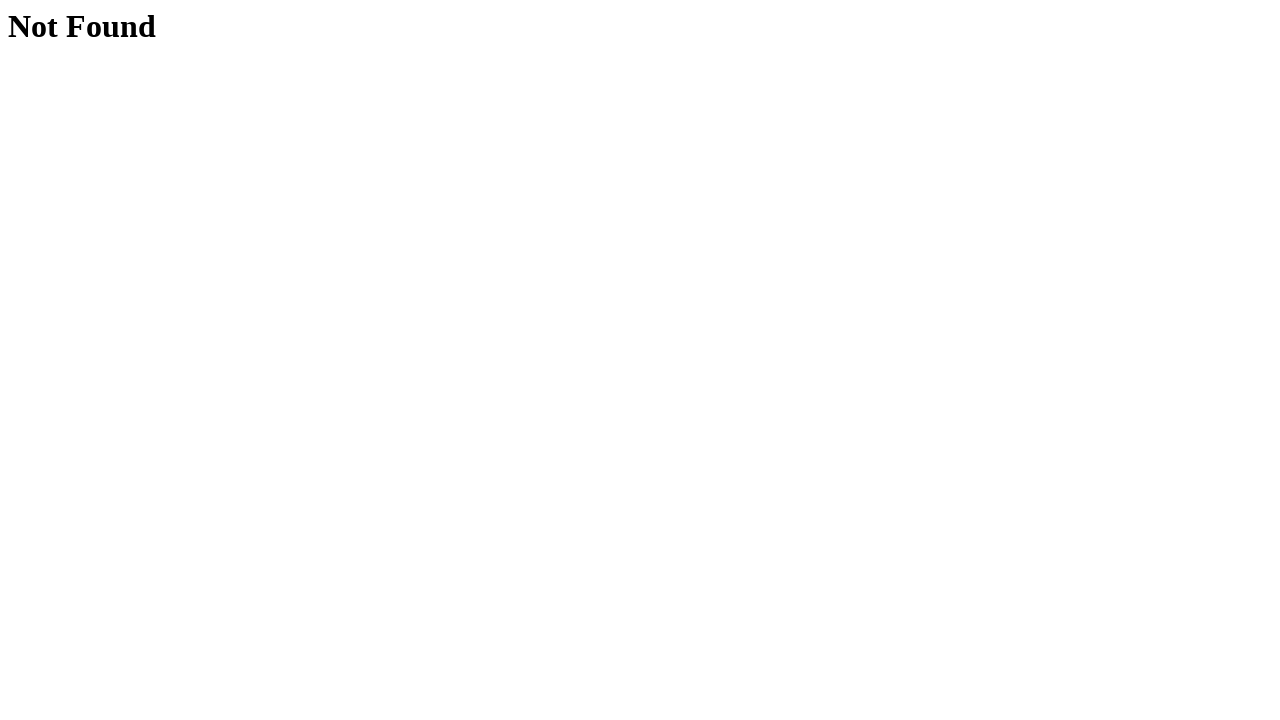

Retrieved page heading text: 'Not Found'
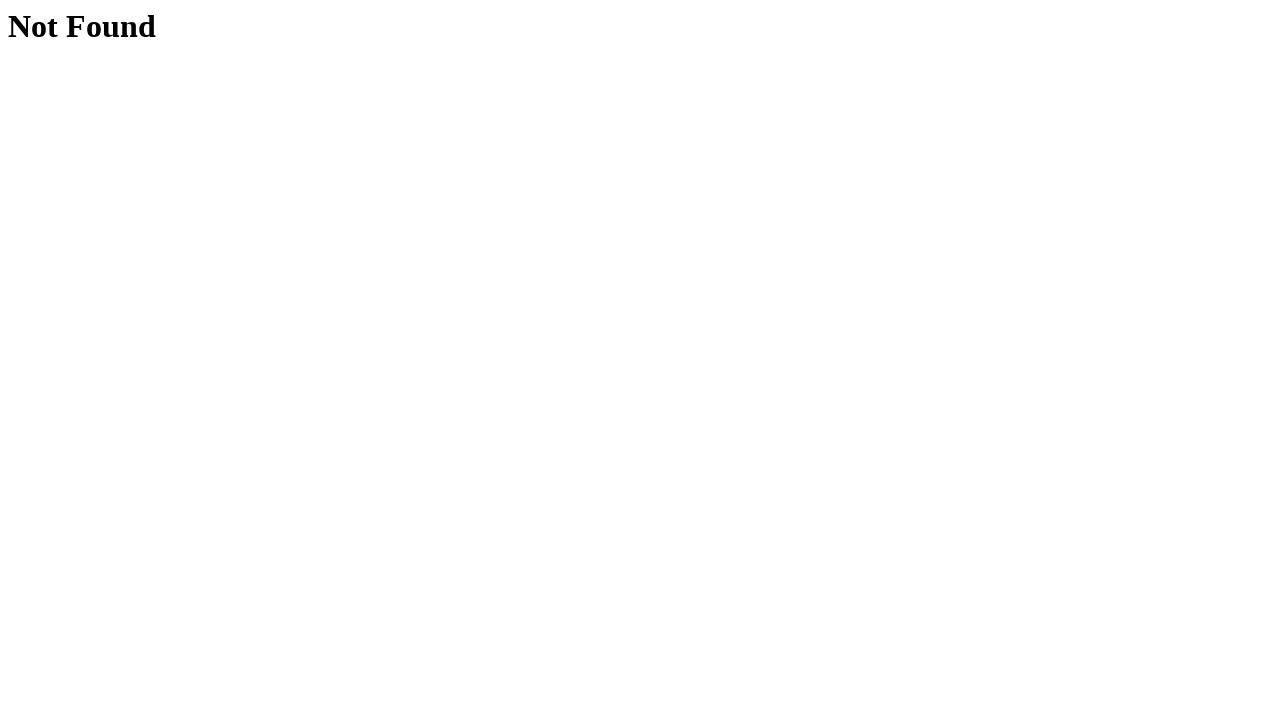

Verified username matches expected pattern 'name: user3'
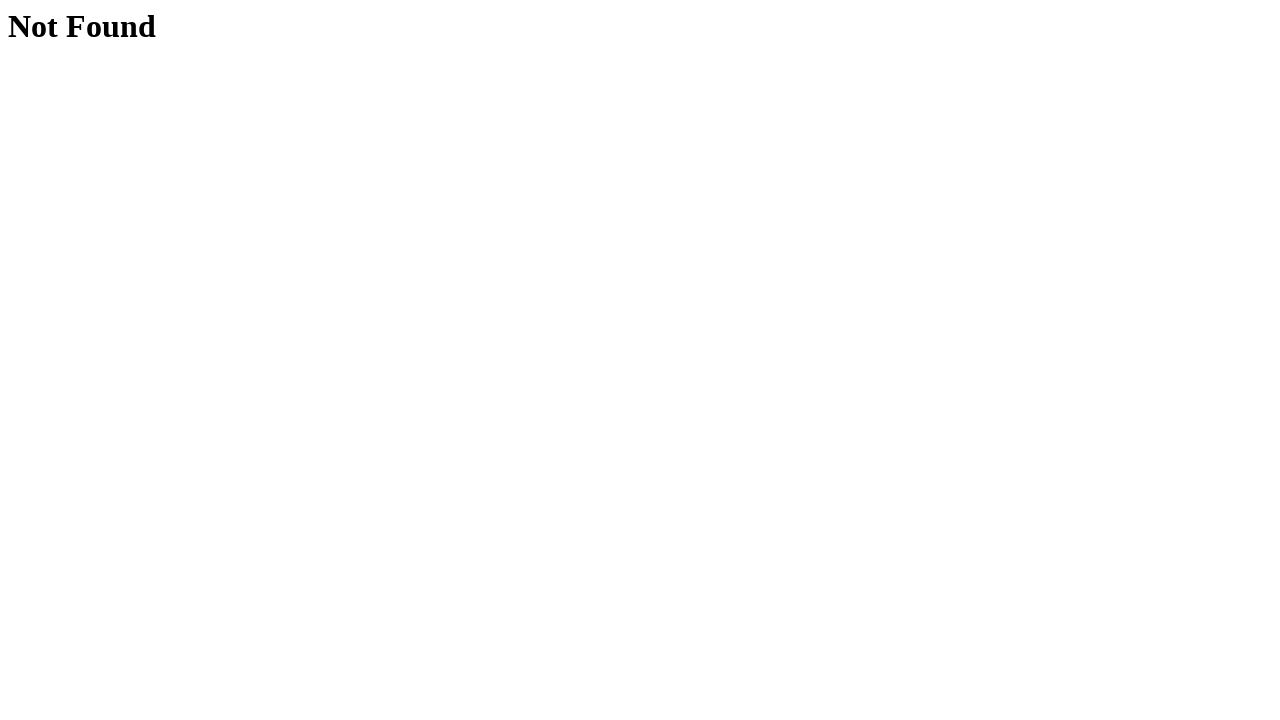

Verified 'Not Found' heading is displayed on profile page
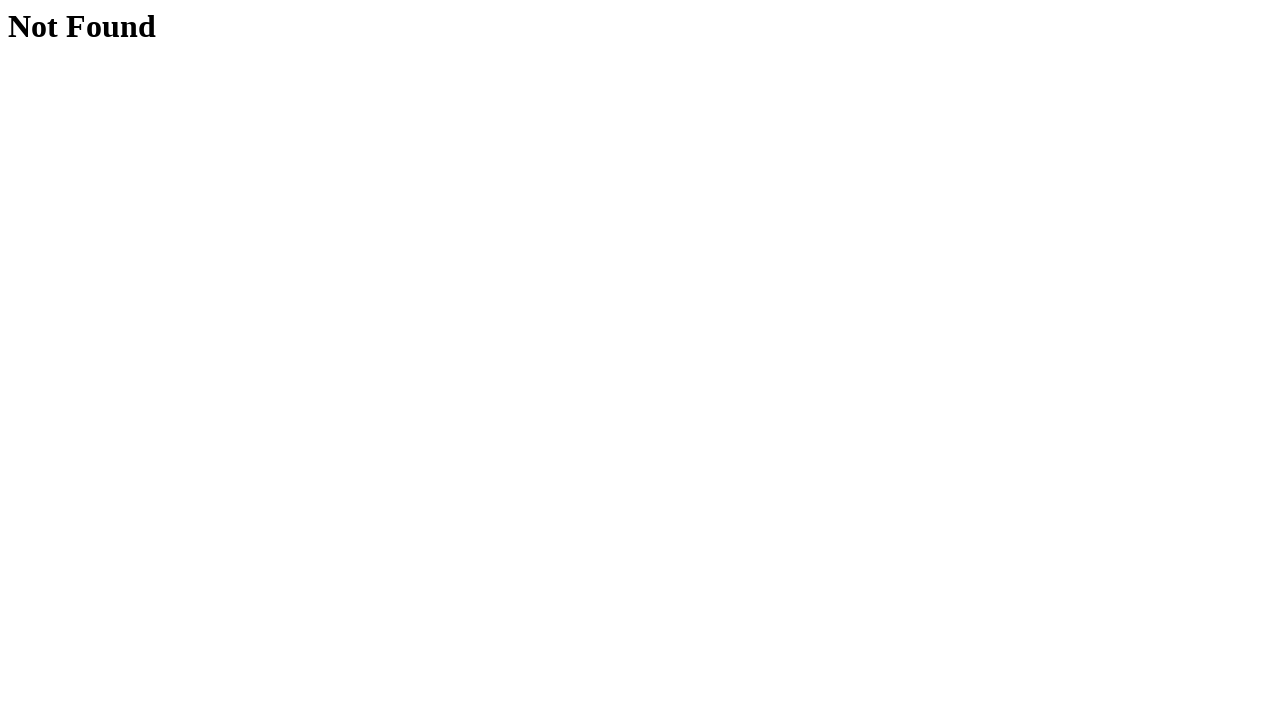

Navigated back to hovers page for next user
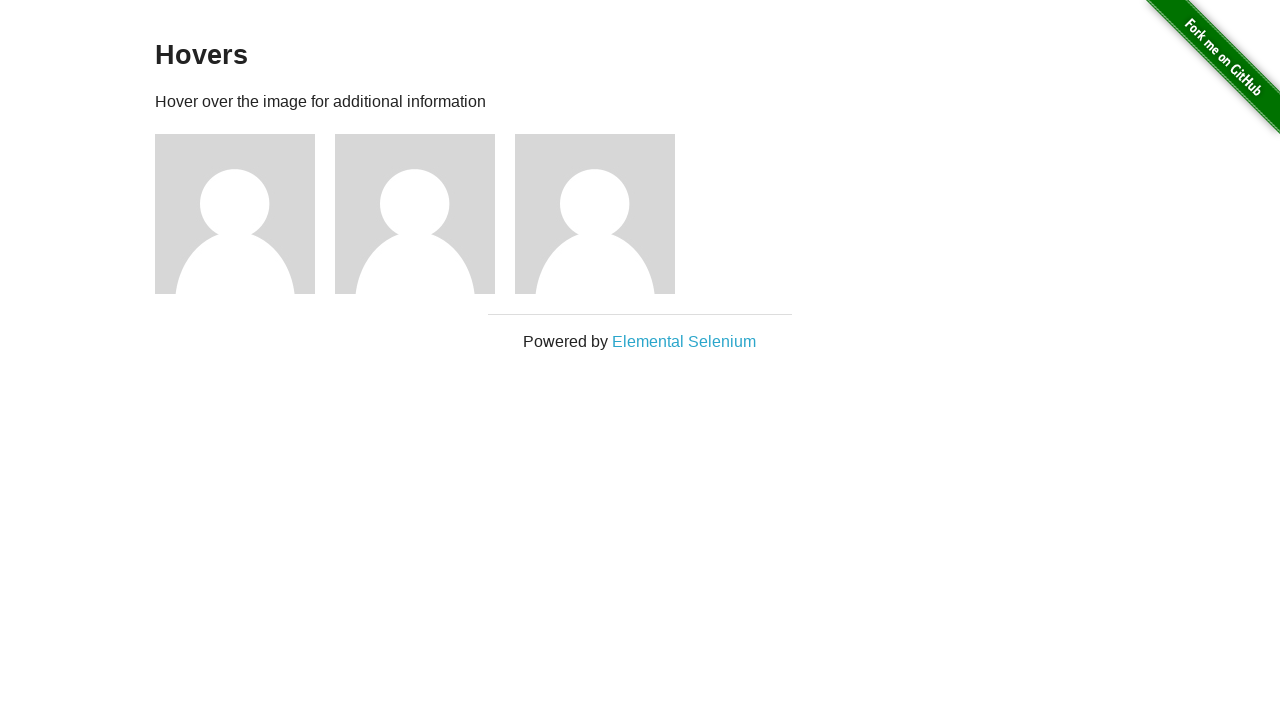

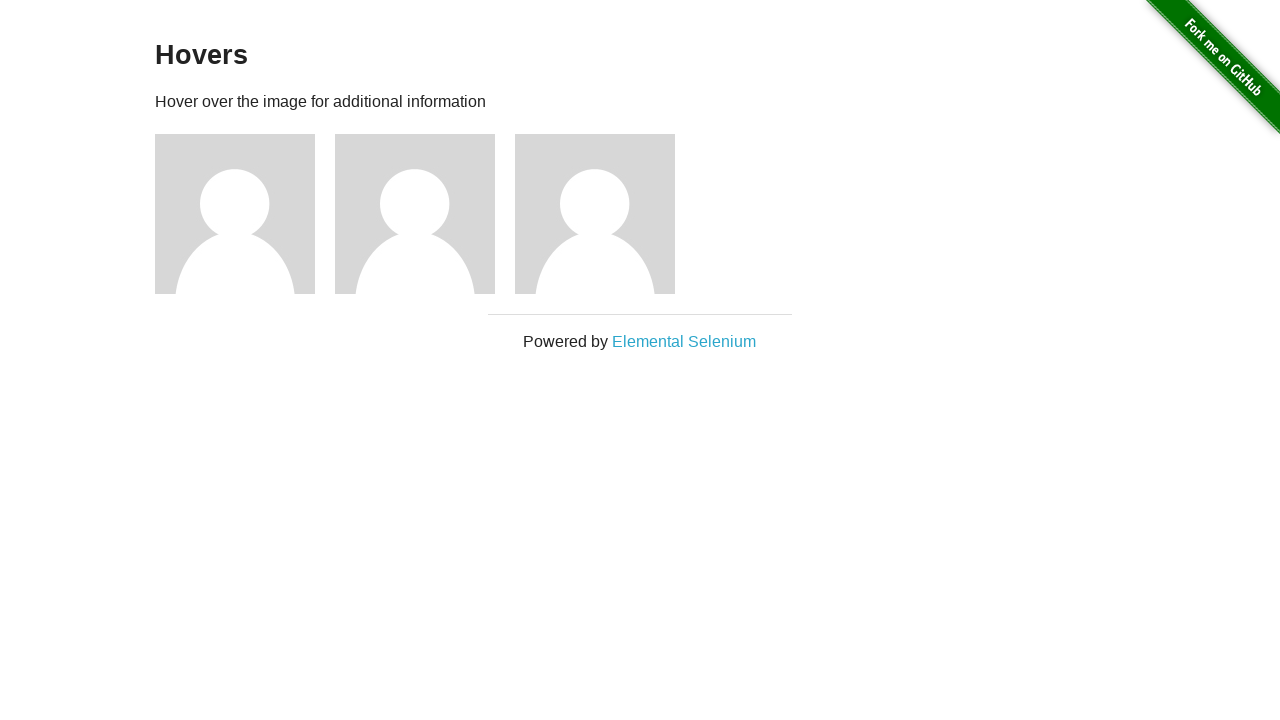